Tests navigation to "How it works" page by clicking the header button

Starting URL: https://politrip.com/account/sign-up

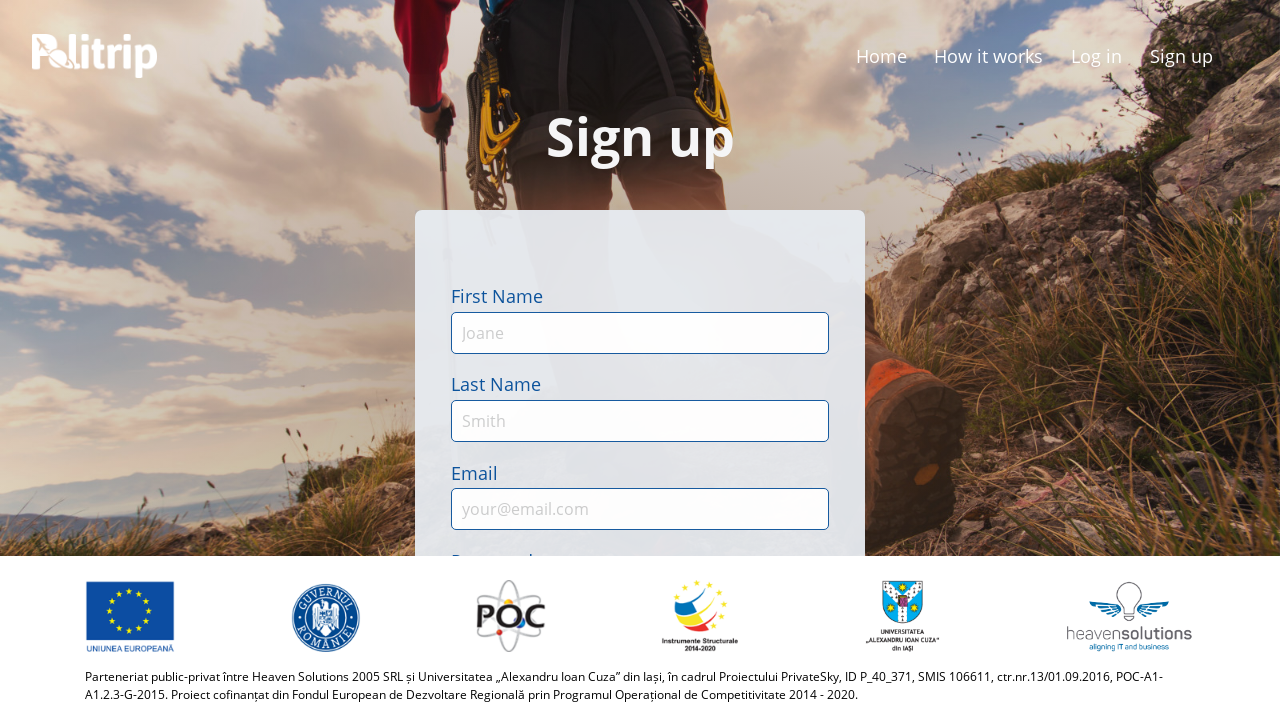

Navigated to sign-up page
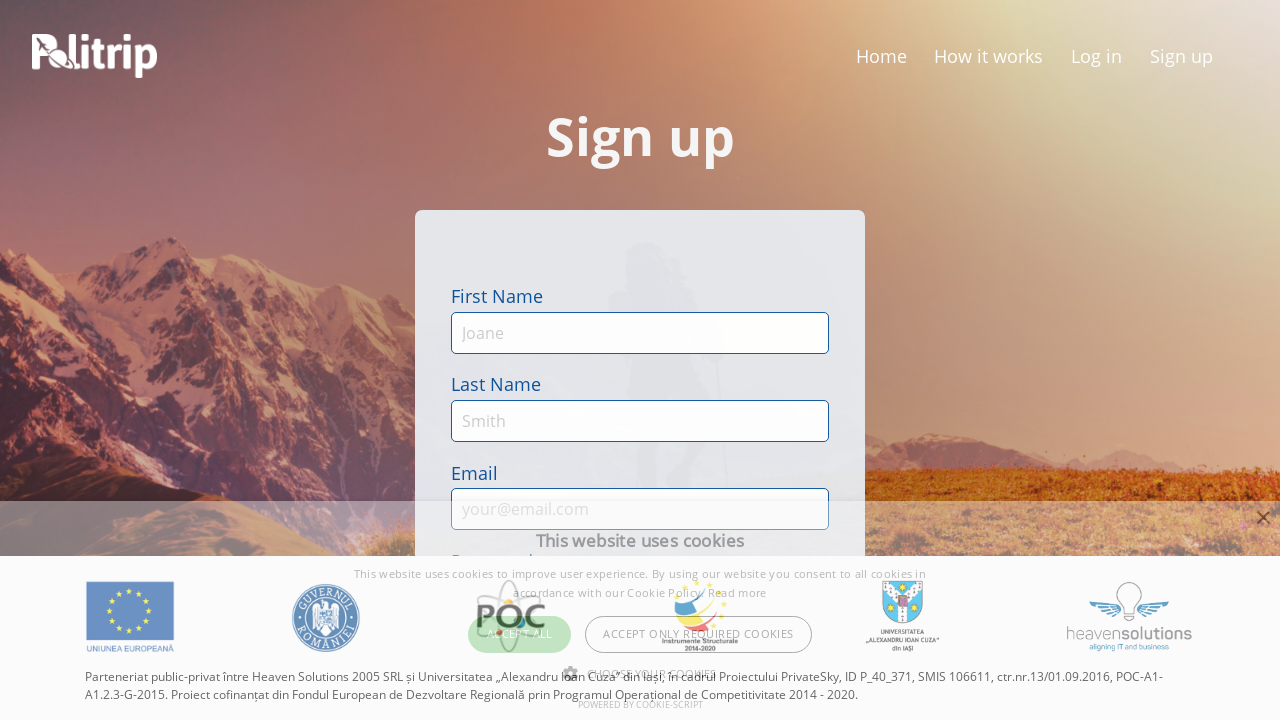

Clicked 'How it works' button in header at (989, 56) on #qa_header-how-it-works
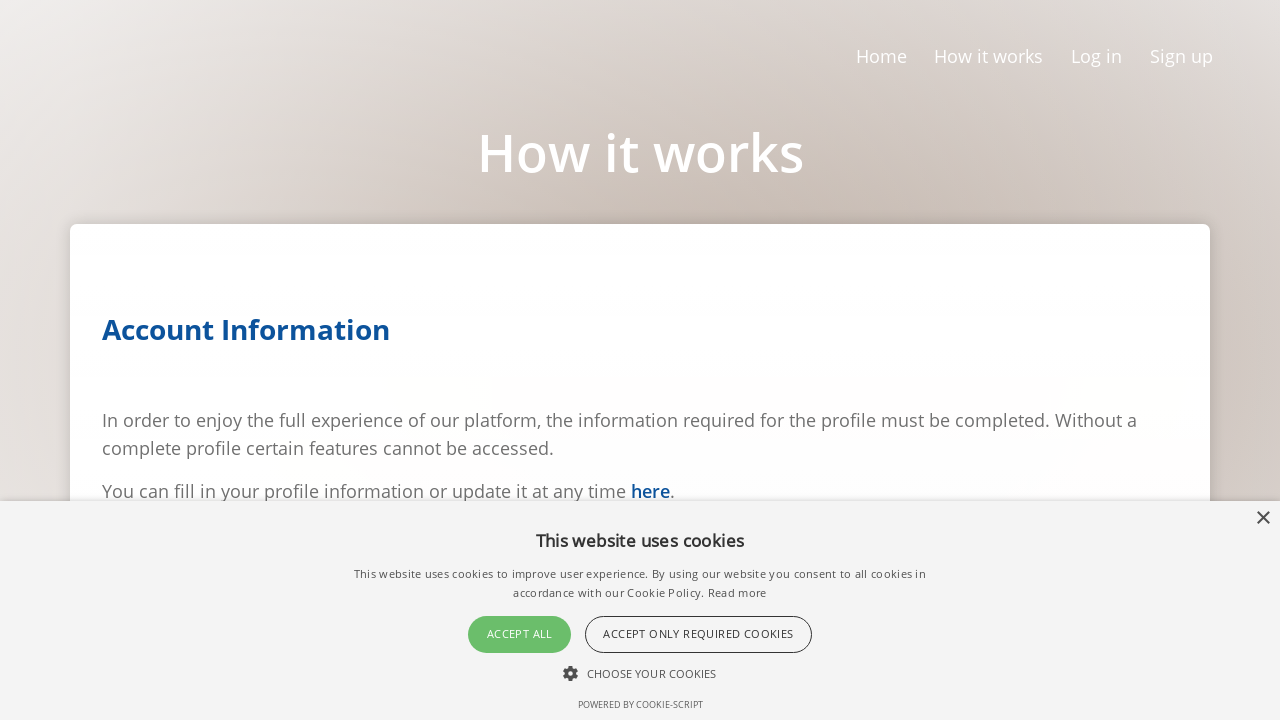

Navigated to 'How it works' page
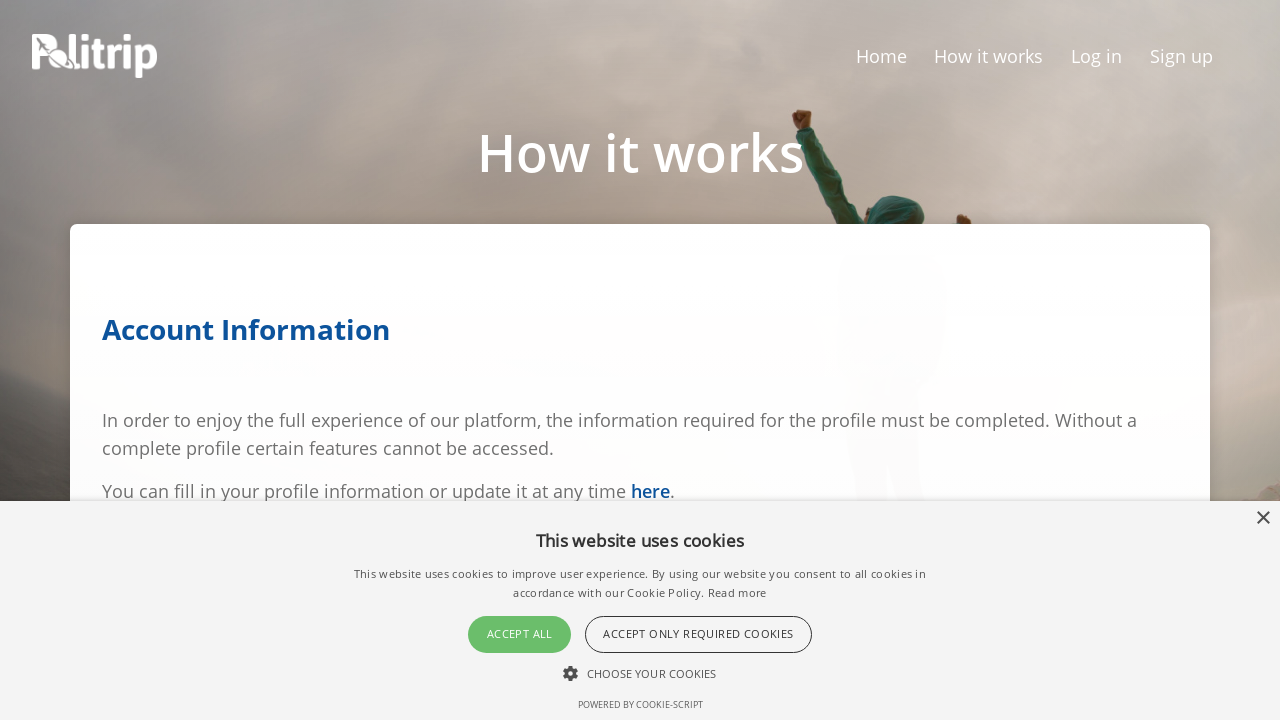

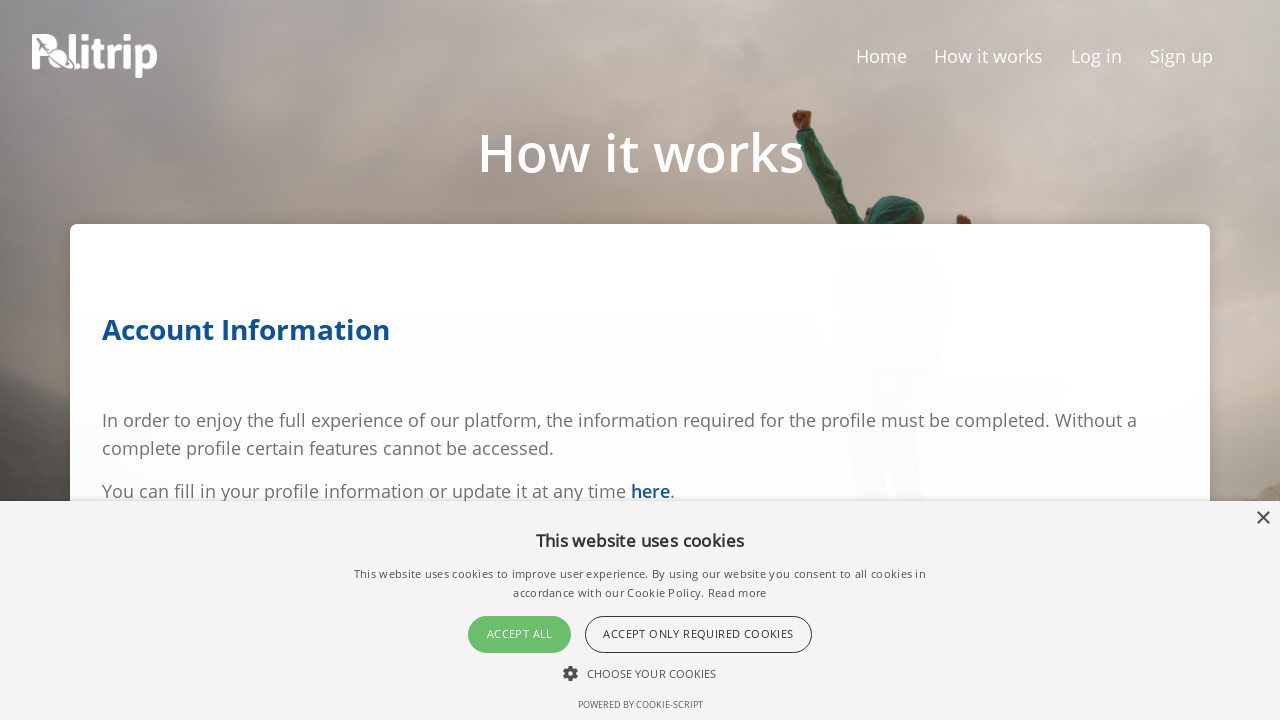